Navigates to the BMW India website

Starting URL: https://www.bmw.in/

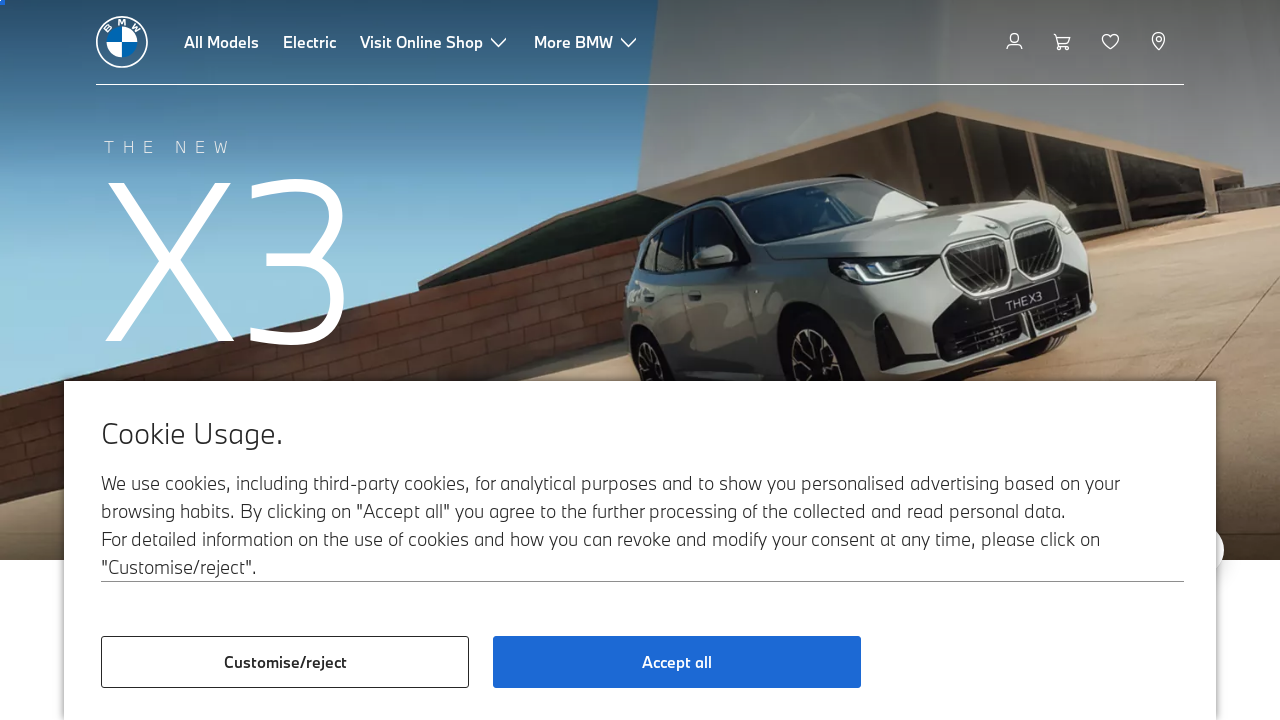

Navigated to BMW India website
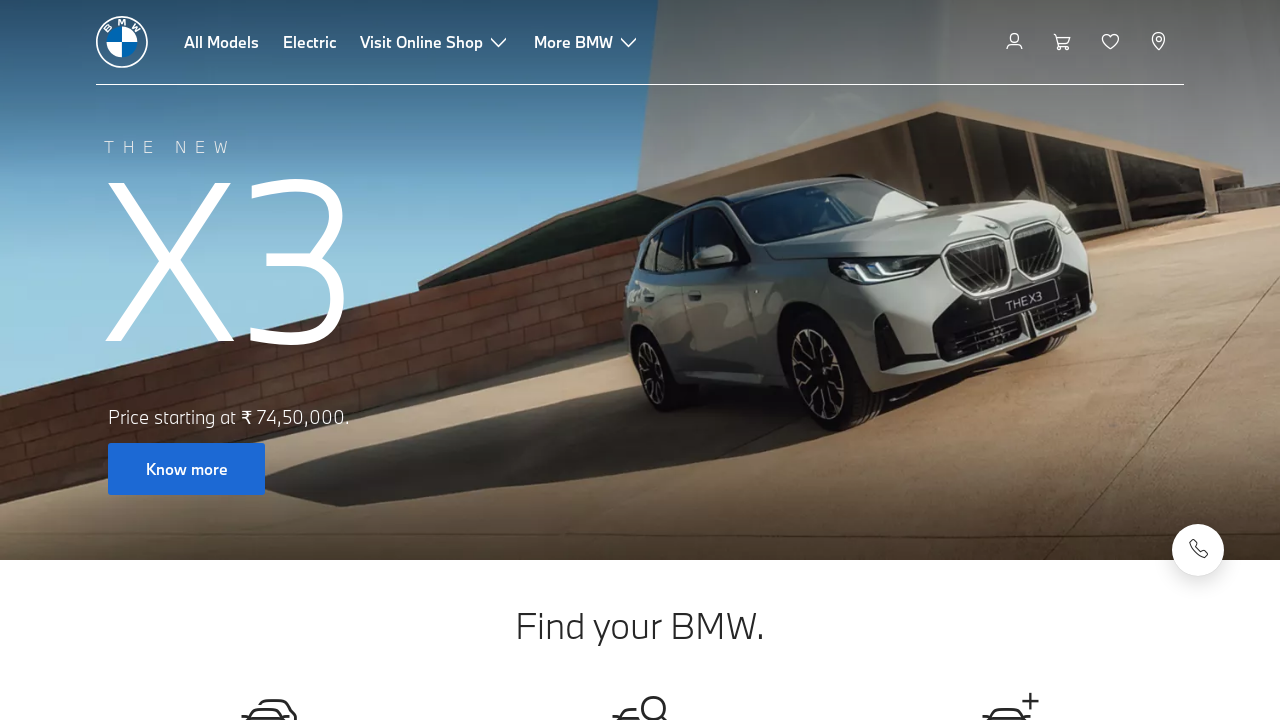

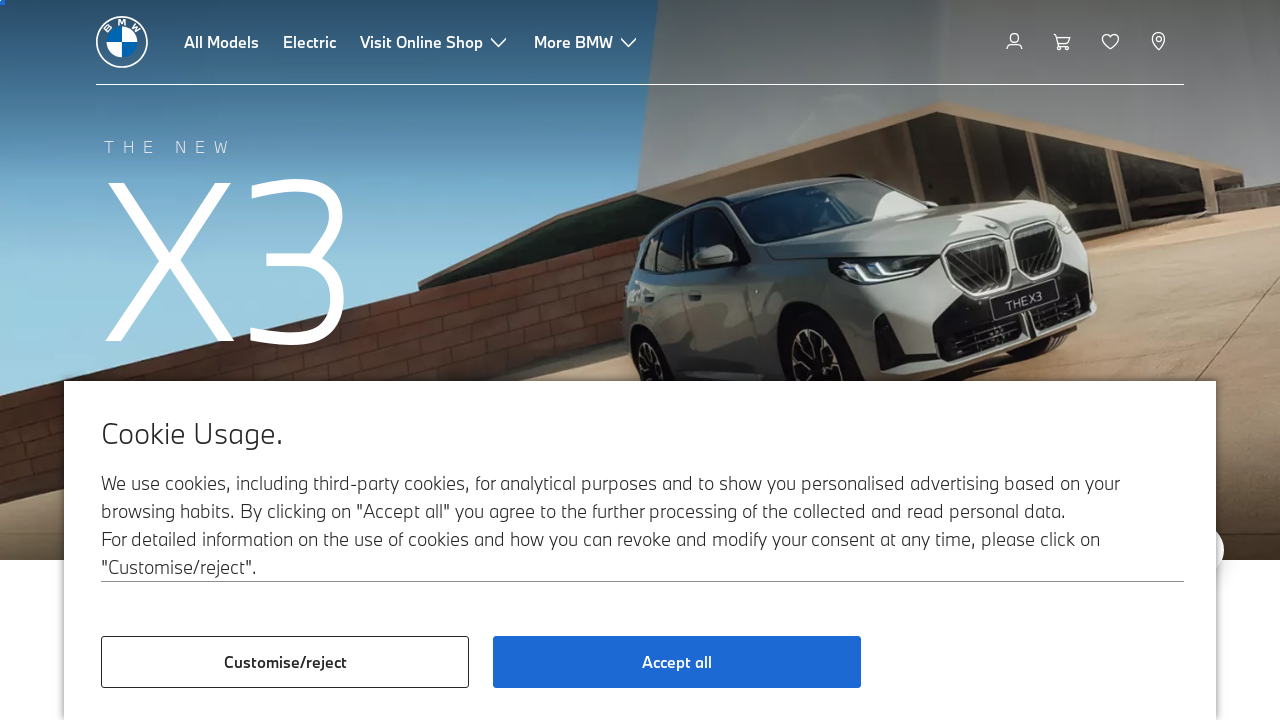